Tests that the Clear completed button displays correct text after marking an item as complete.

Starting URL: https://demo.playwright.dev/todomvc

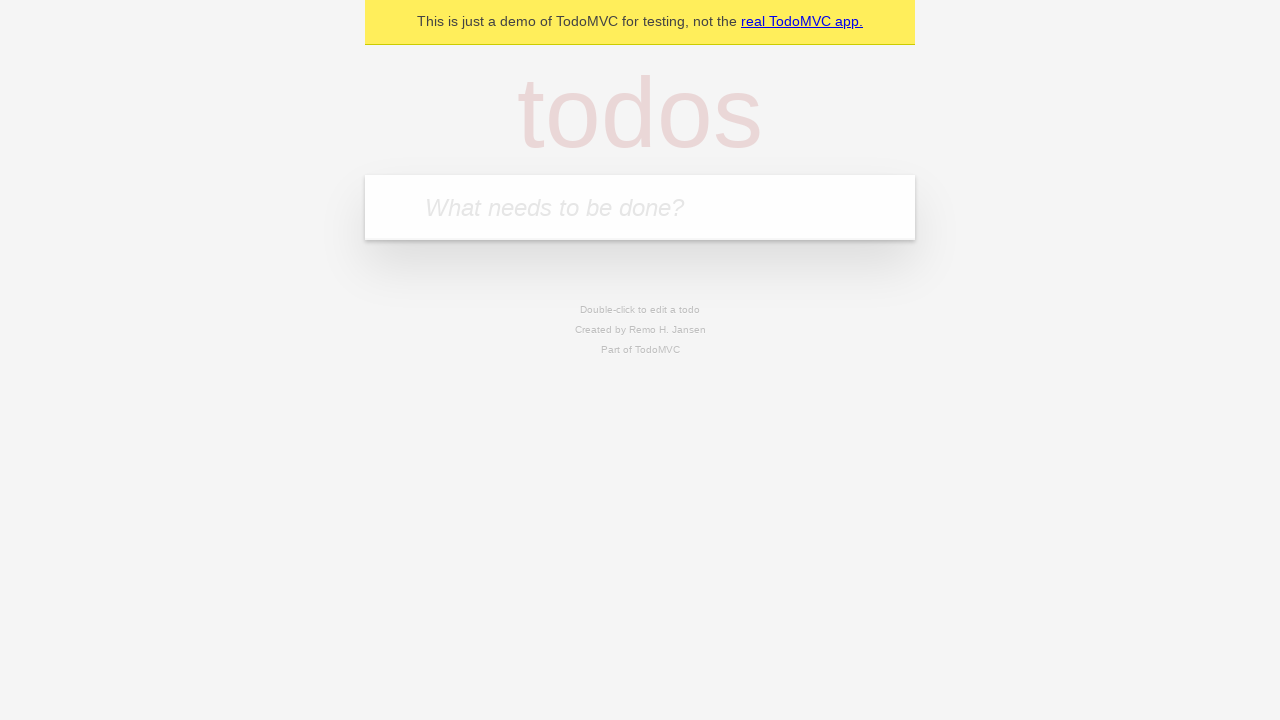

Filled todo input with 'buy some cheese' on internal:attr=[placeholder="What needs to be done?"i]
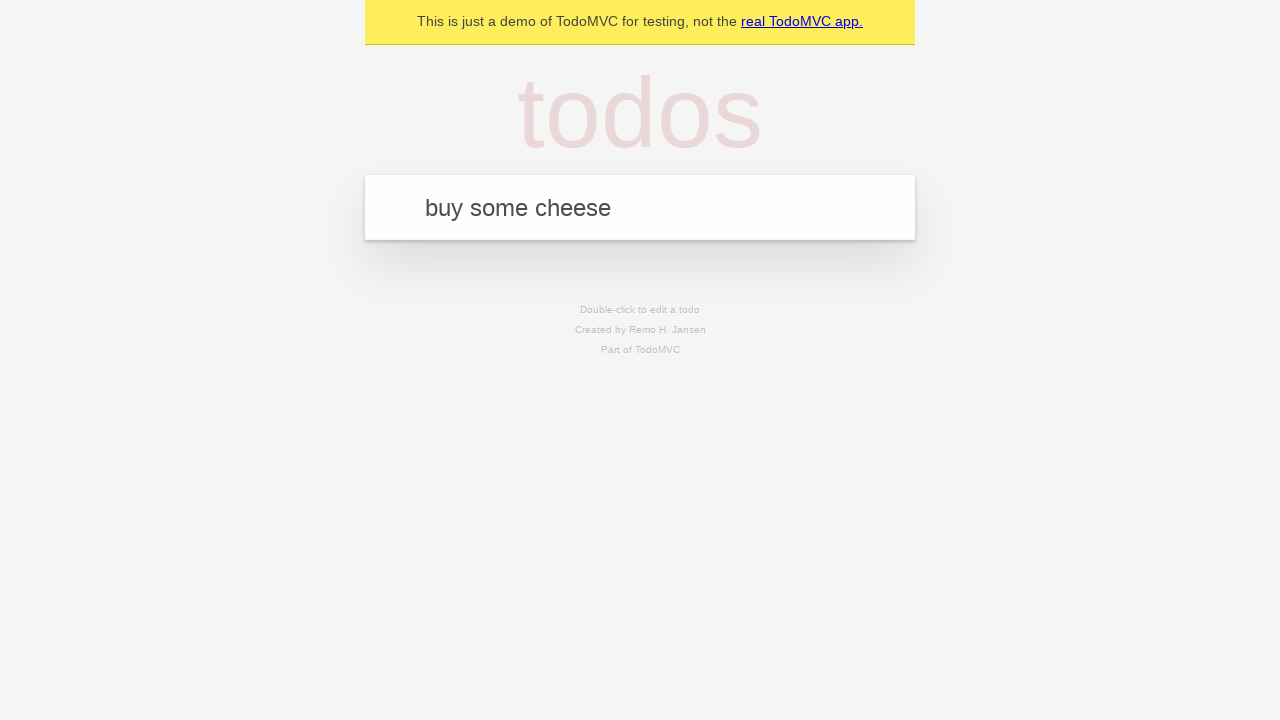

Pressed Enter to add first todo item on internal:attr=[placeholder="What needs to be done?"i]
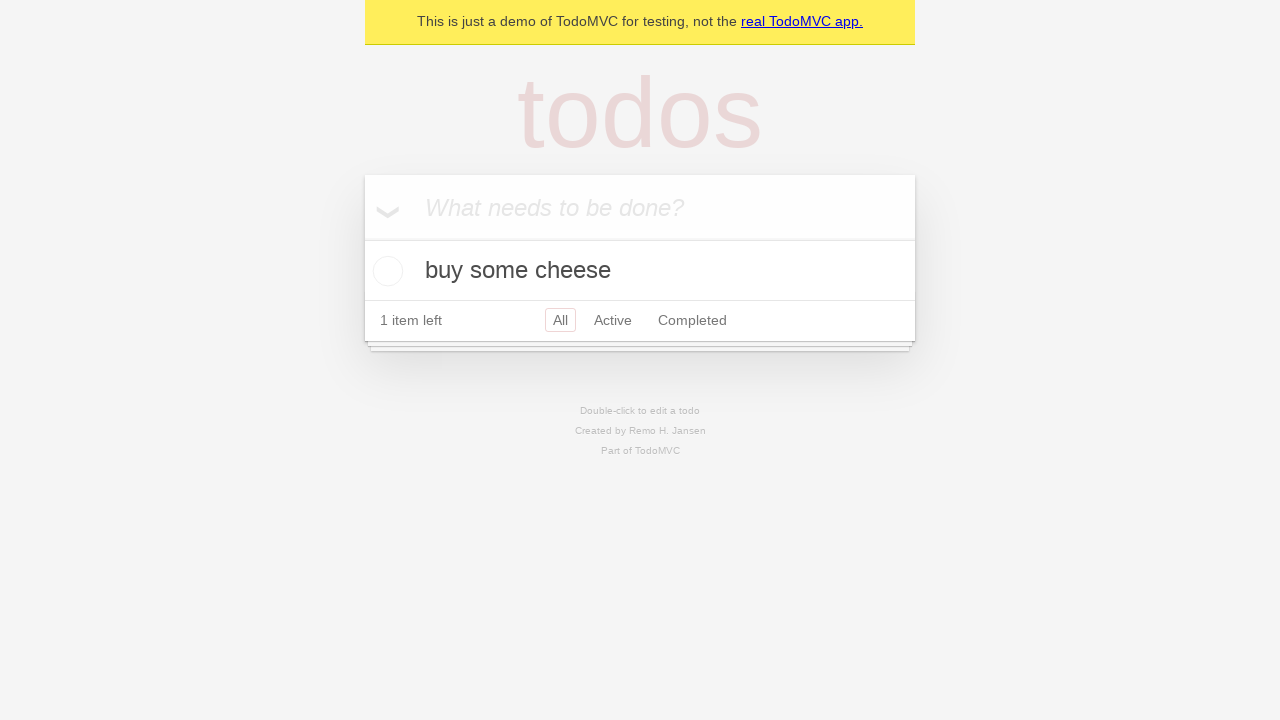

Filled todo input with 'feed the cat' on internal:attr=[placeholder="What needs to be done?"i]
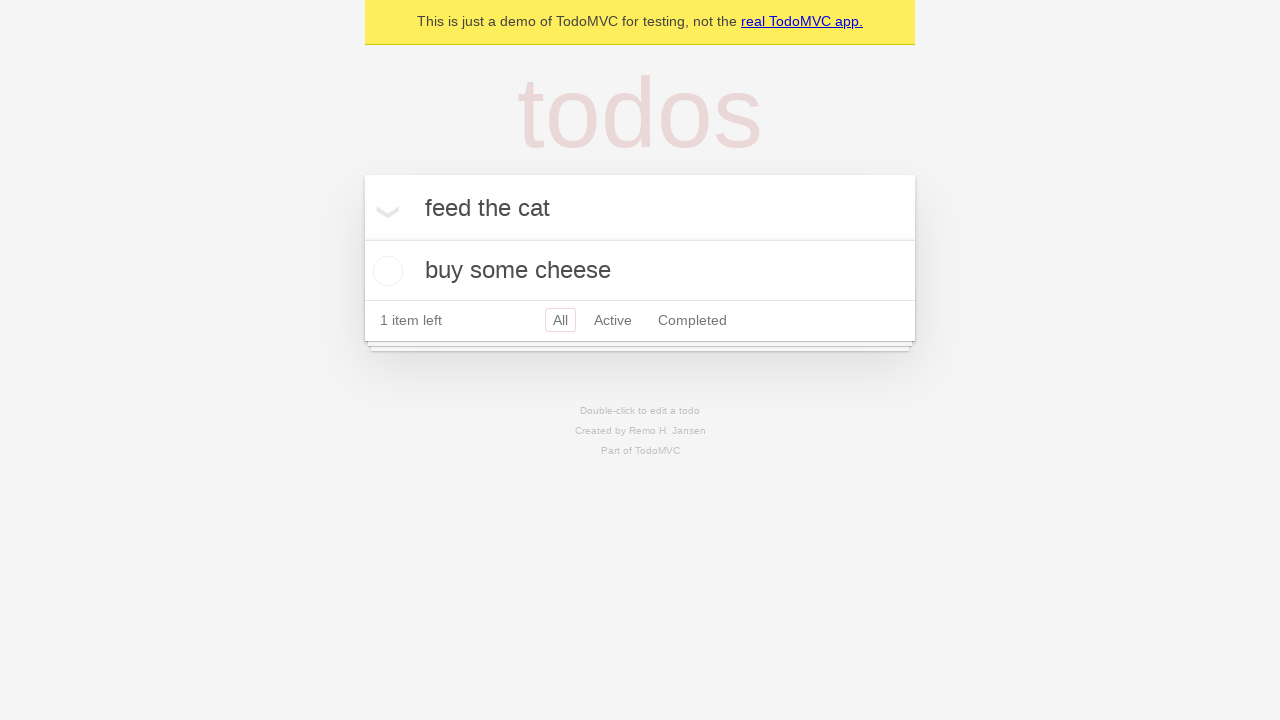

Pressed Enter to add second todo item on internal:attr=[placeholder="What needs to be done?"i]
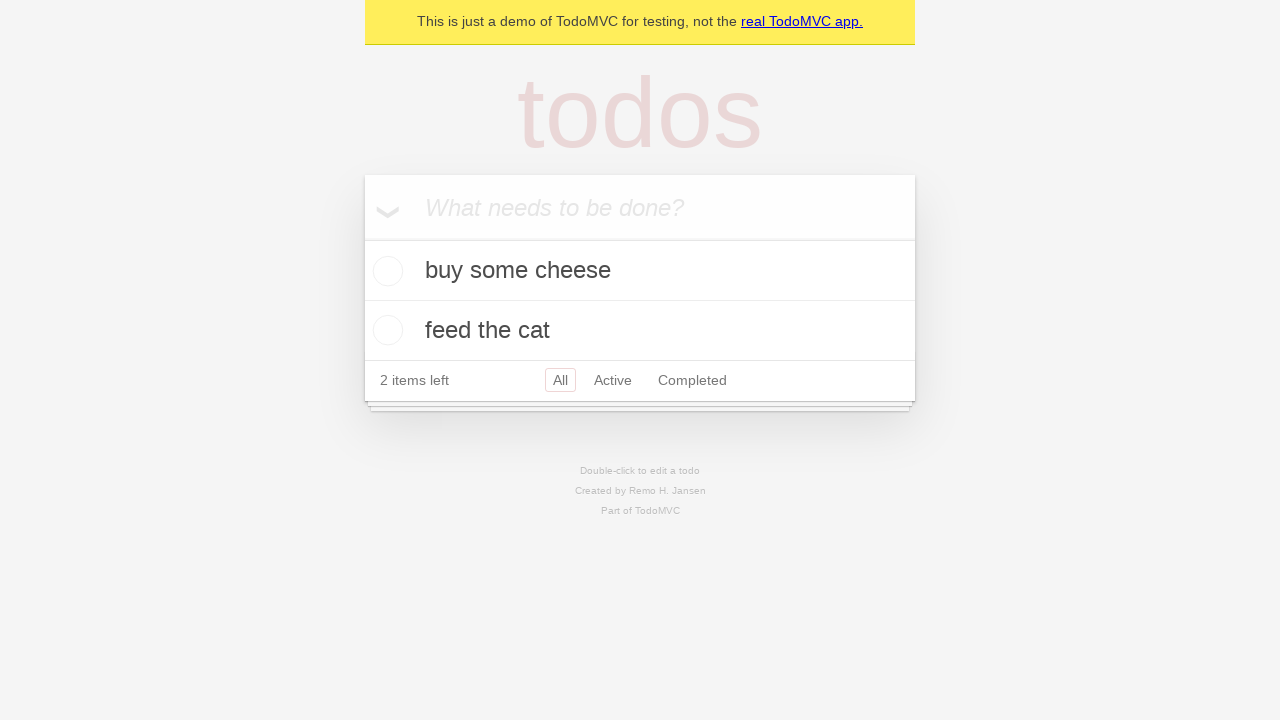

Filled todo input with 'book a doctors appointment' on internal:attr=[placeholder="What needs to be done?"i]
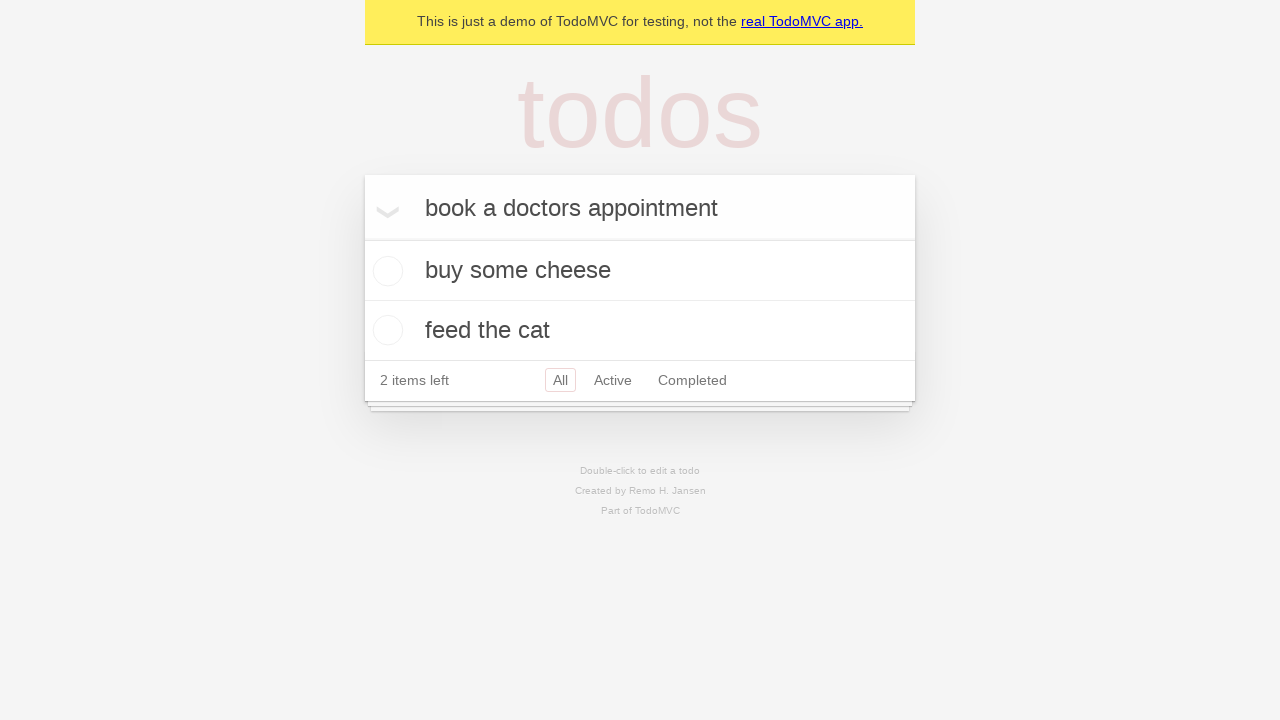

Pressed Enter to add third todo item on internal:attr=[placeholder="What needs to be done?"i]
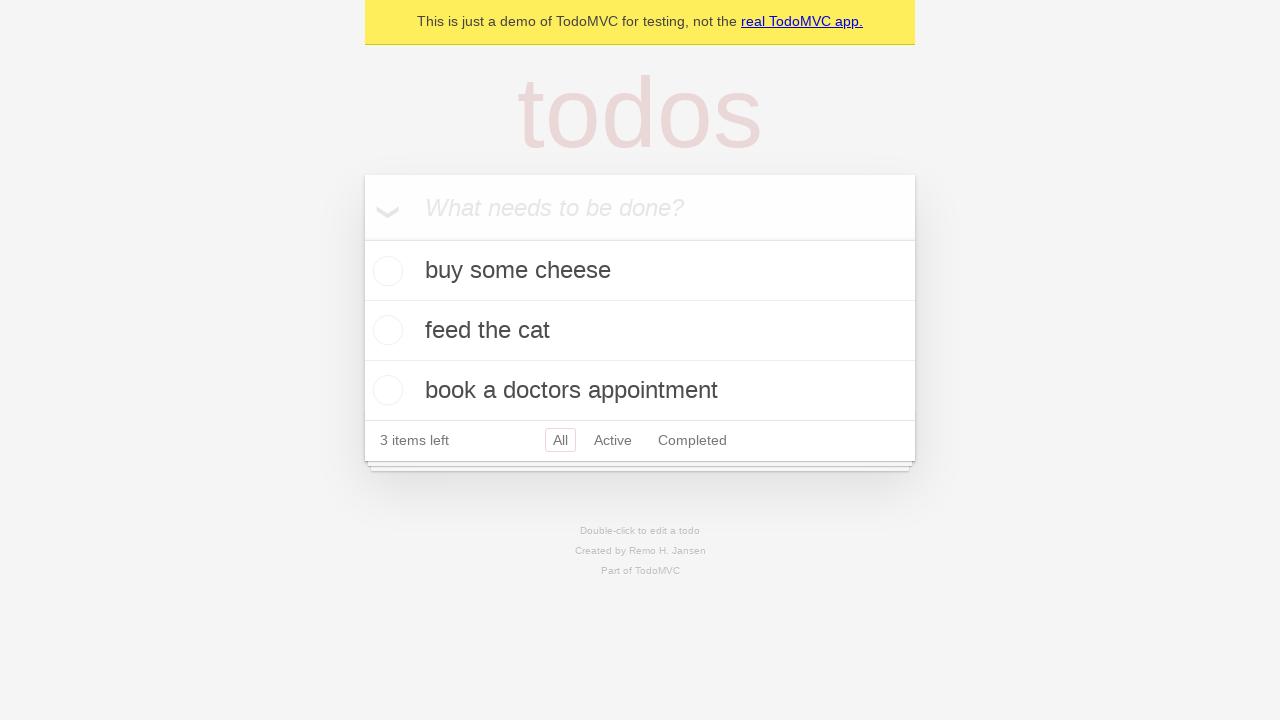

Waited for third todo item to appear
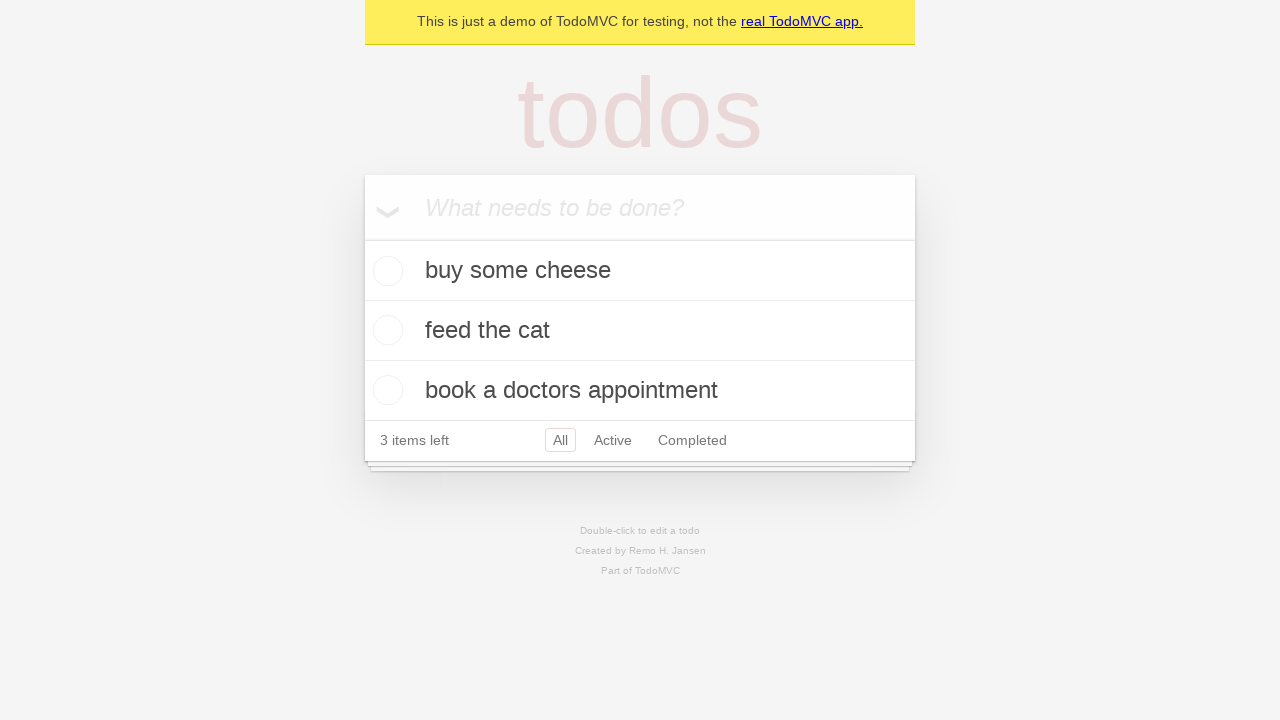

Checked the first todo item as complete at (385, 271) on .todo-list li .toggle >> nth=0
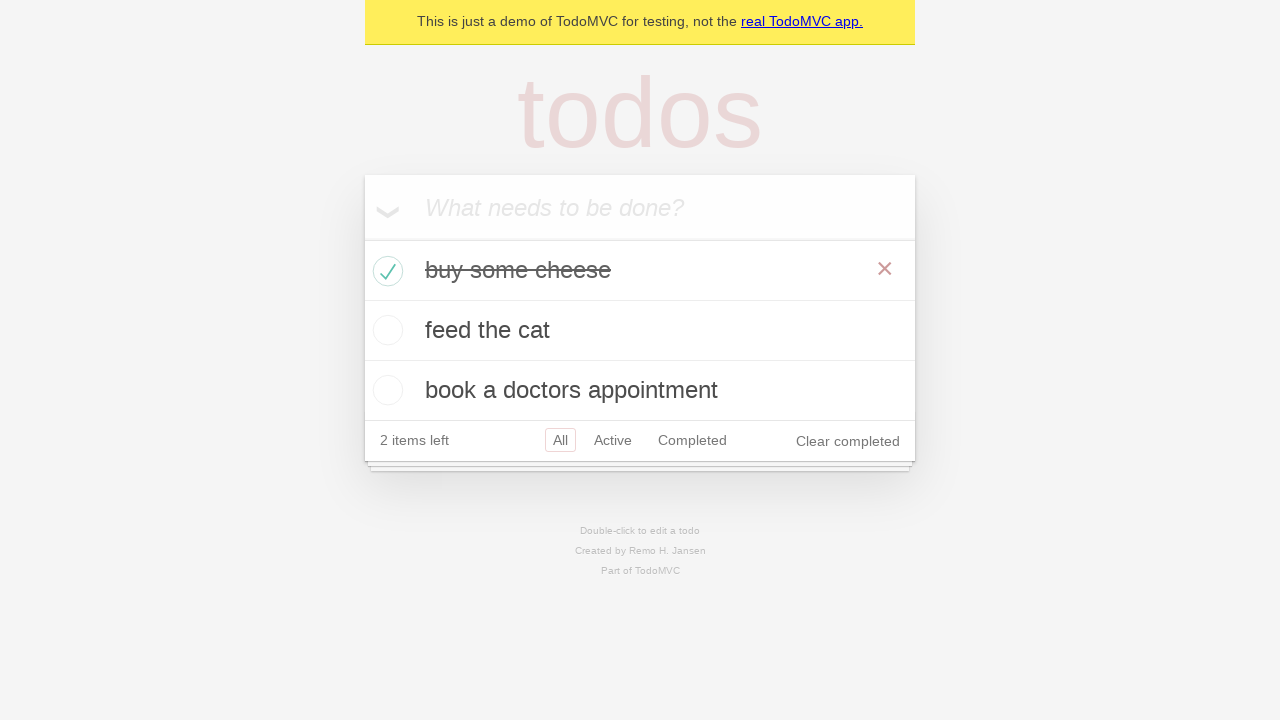

Waited for 'Clear completed' button to appear
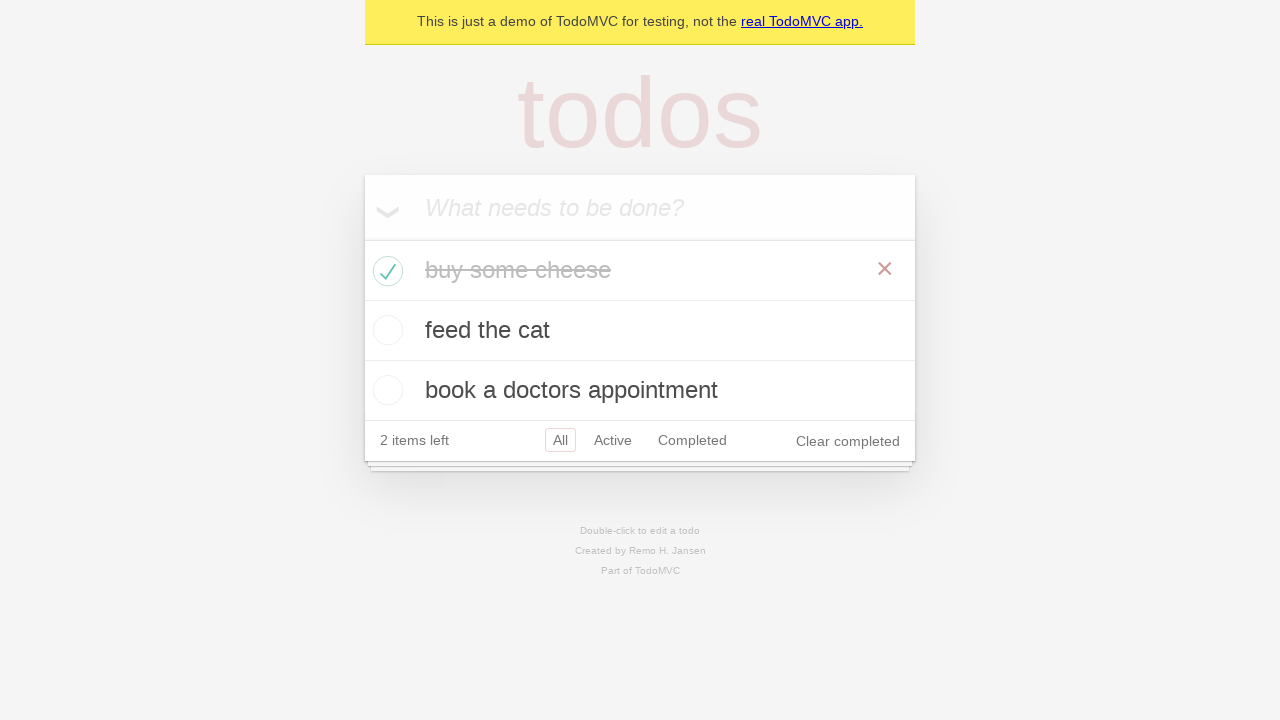

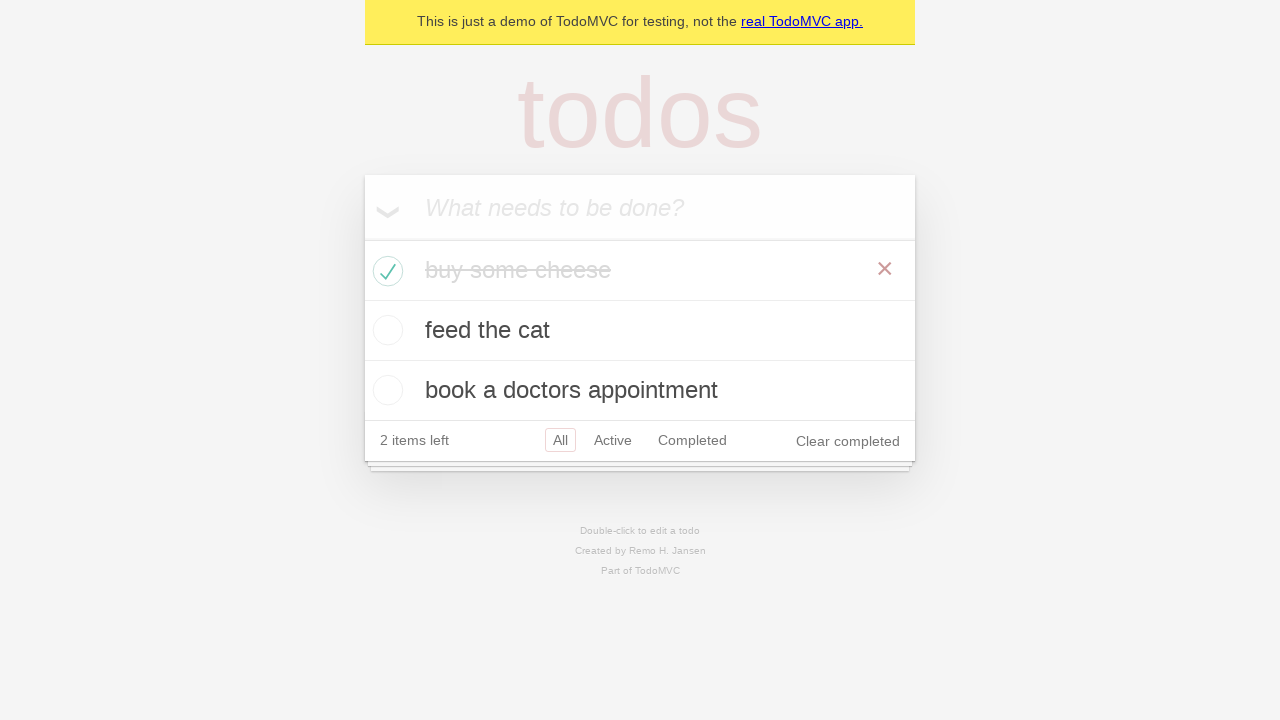